Tests that the complete all checkbox updates state when individual items are completed or cleared

Starting URL: https://demo.playwright.dev/todomvc

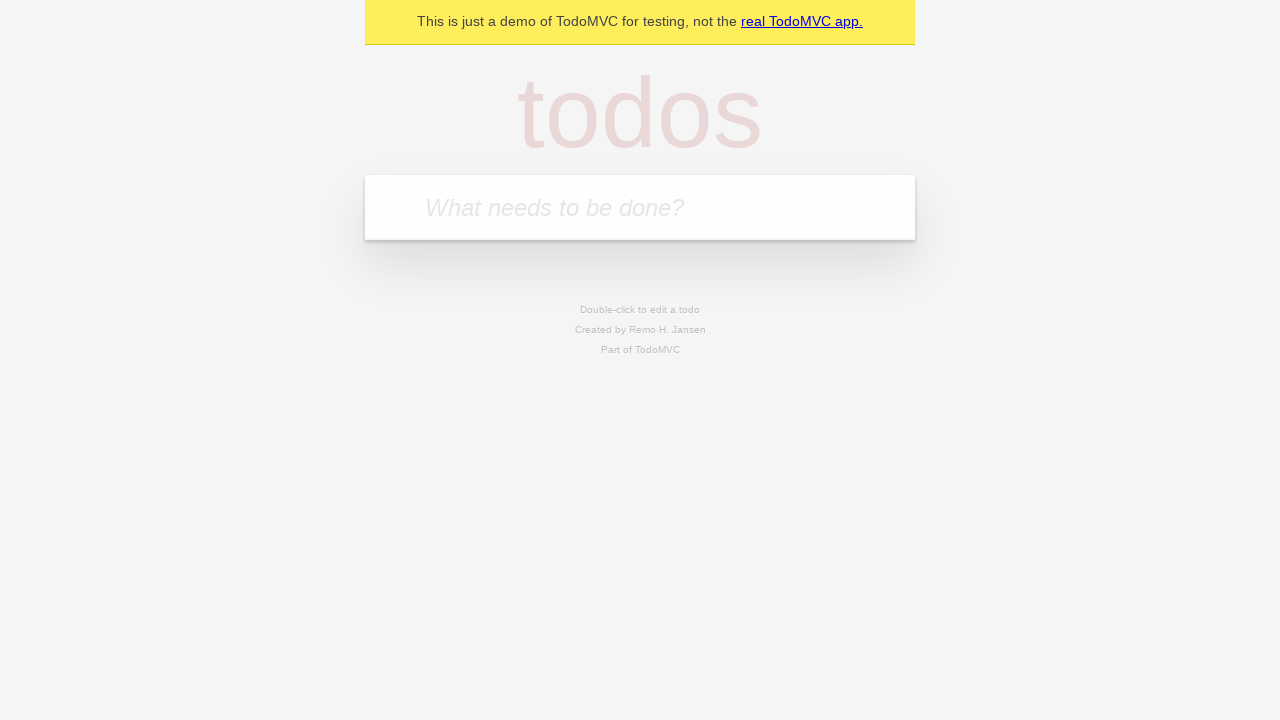

Filled todo input with 'buy some cheese' on internal:attr=[placeholder="What needs to be done?"i]
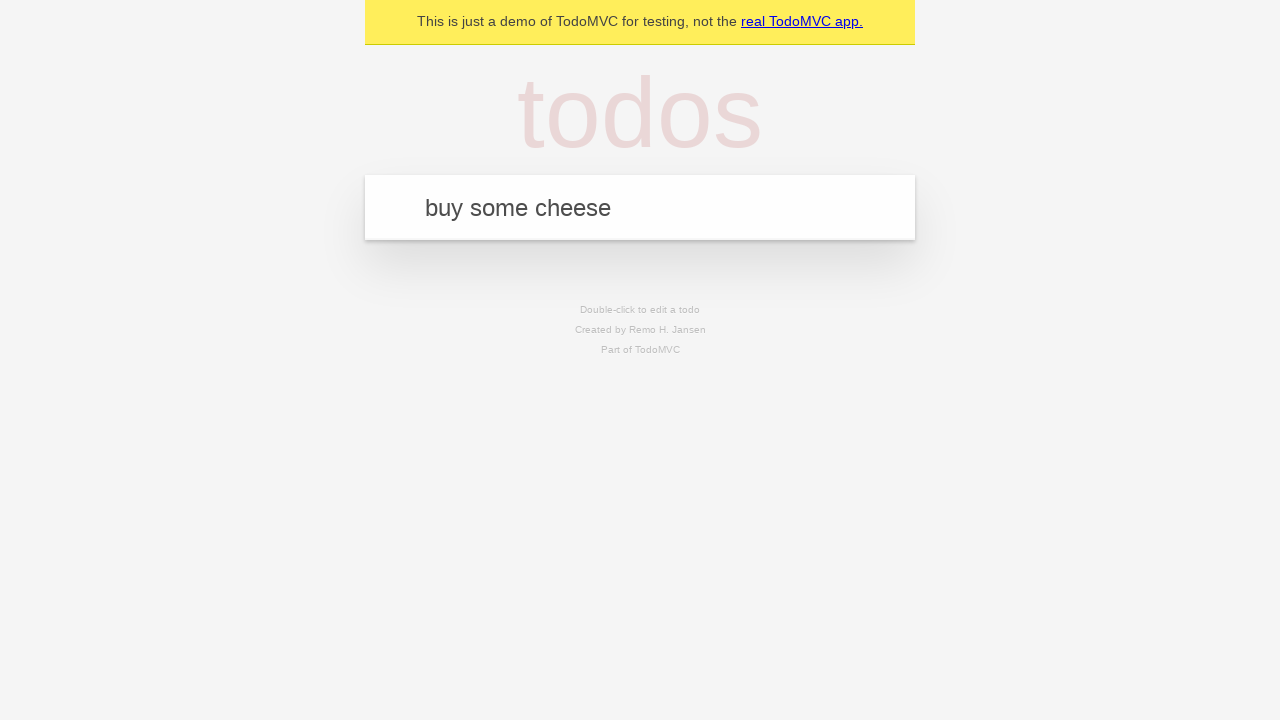

Pressed Enter to add todo 'buy some cheese' on internal:attr=[placeholder="What needs to be done?"i]
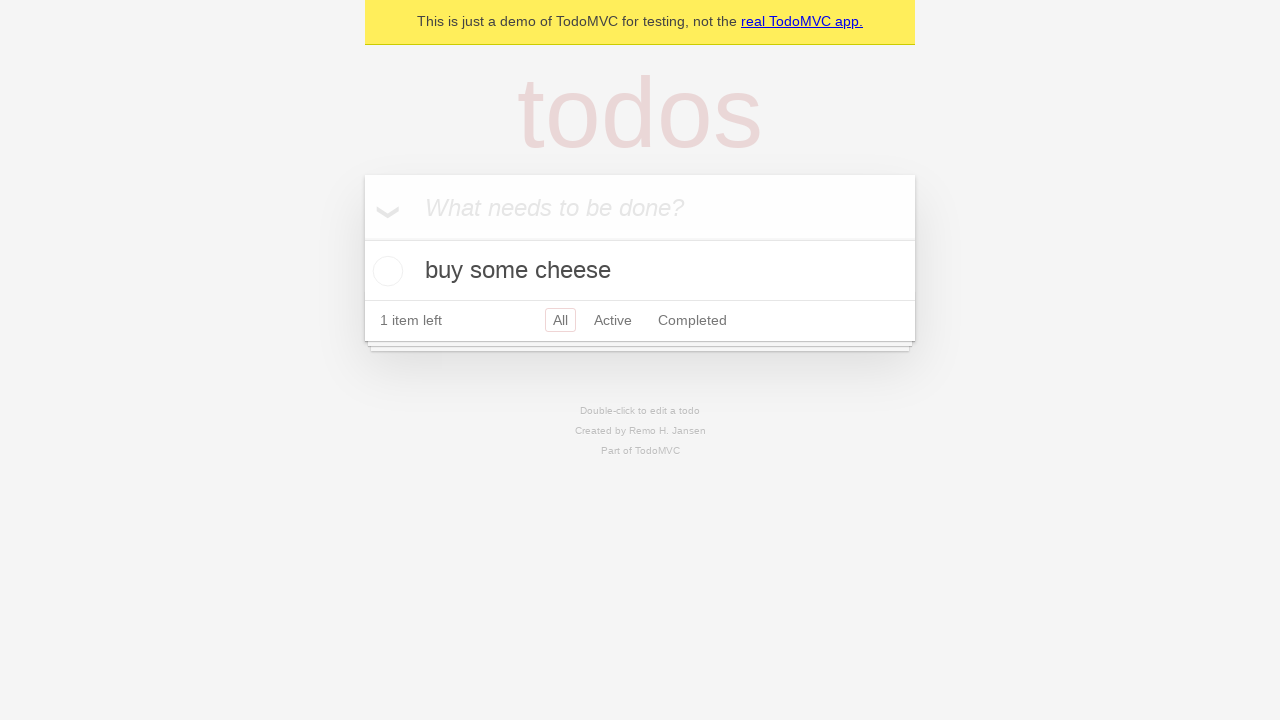

Filled todo input with 'feed the cat' on internal:attr=[placeholder="What needs to be done?"i]
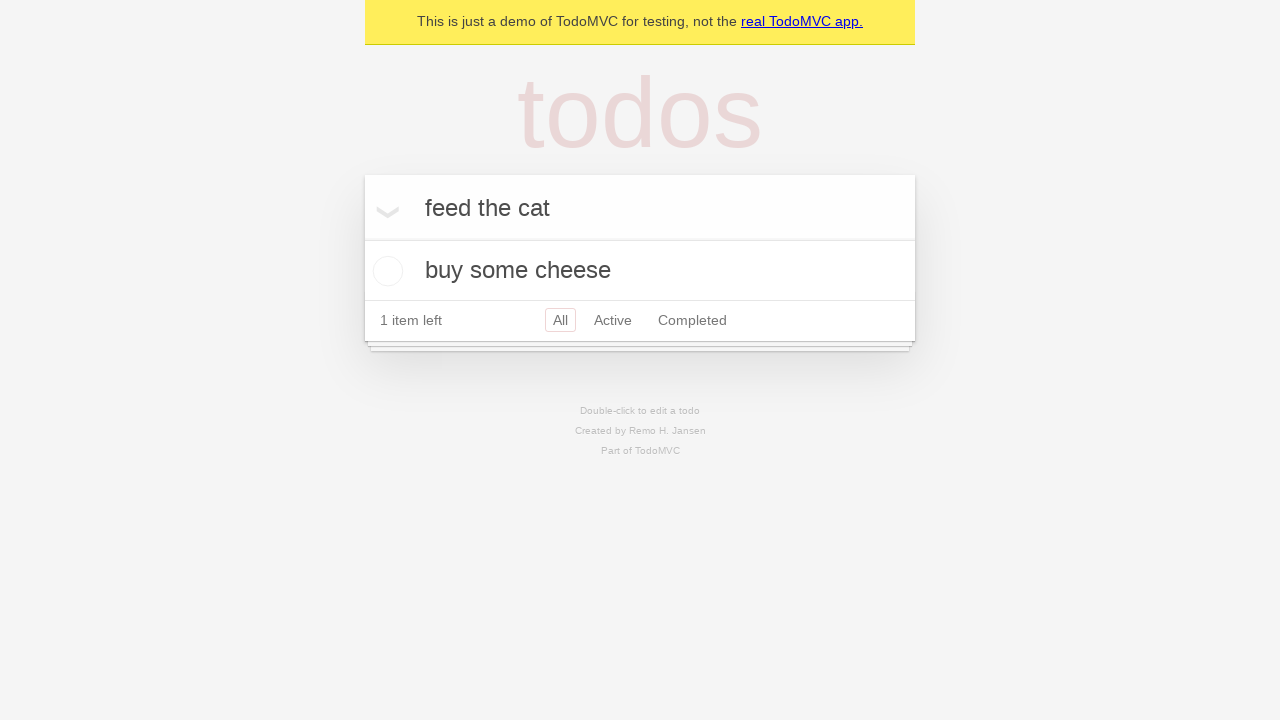

Pressed Enter to add todo 'feed the cat' on internal:attr=[placeholder="What needs to be done?"i]
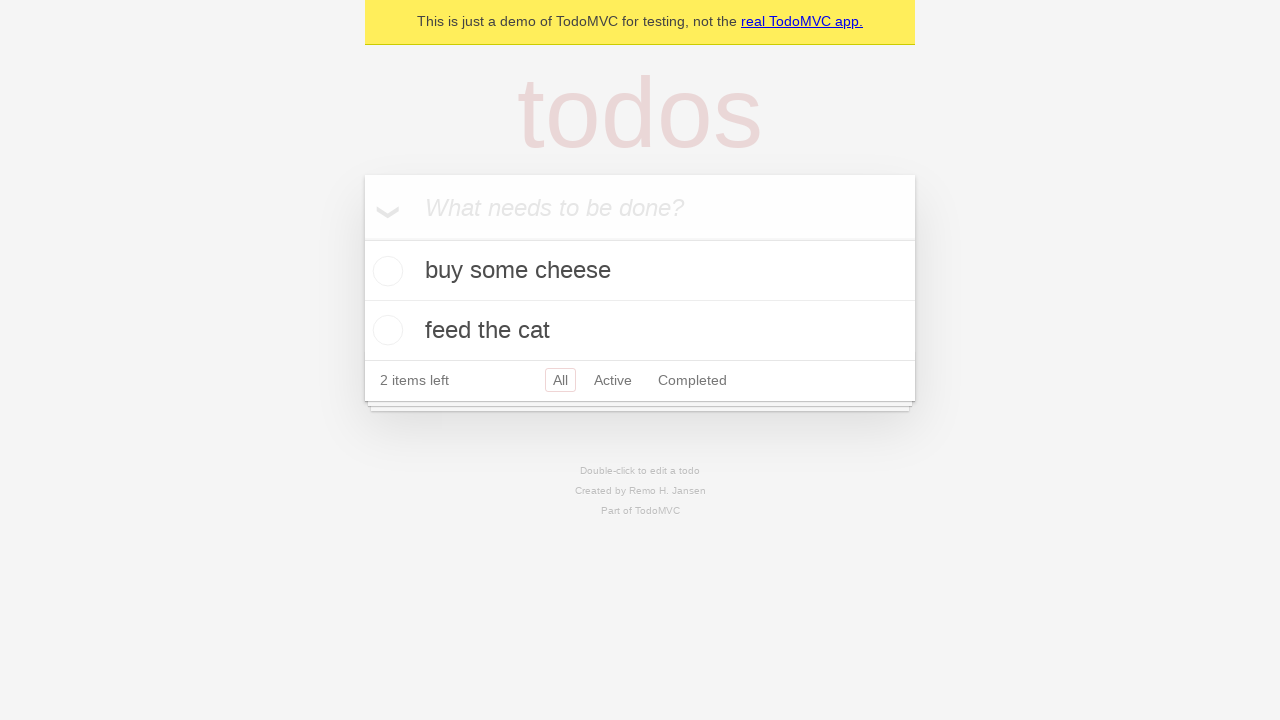

Filled todo input with 'book a doctors appointment' on internal:attr=[placeholder="What needs to be done?"i]
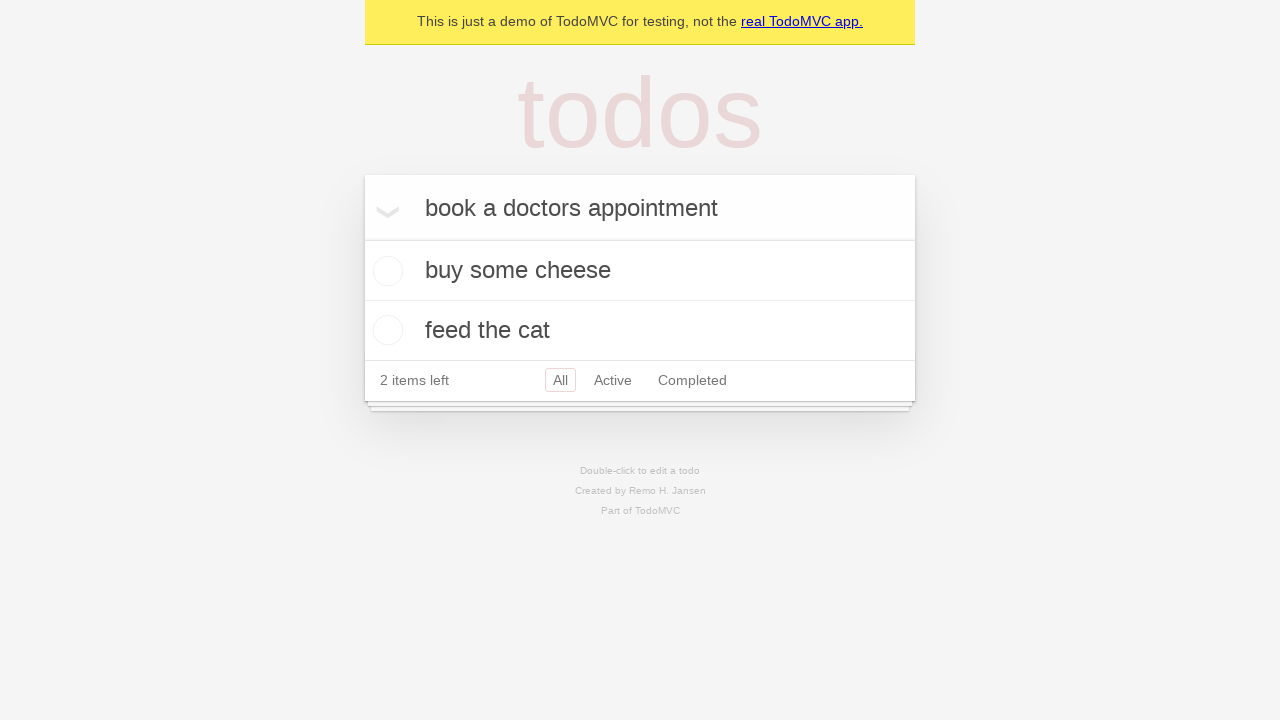

Pressed Enter to add todo 'book a doctors appointment' on internal:attr=[placeholder="What needs to be done?"i]
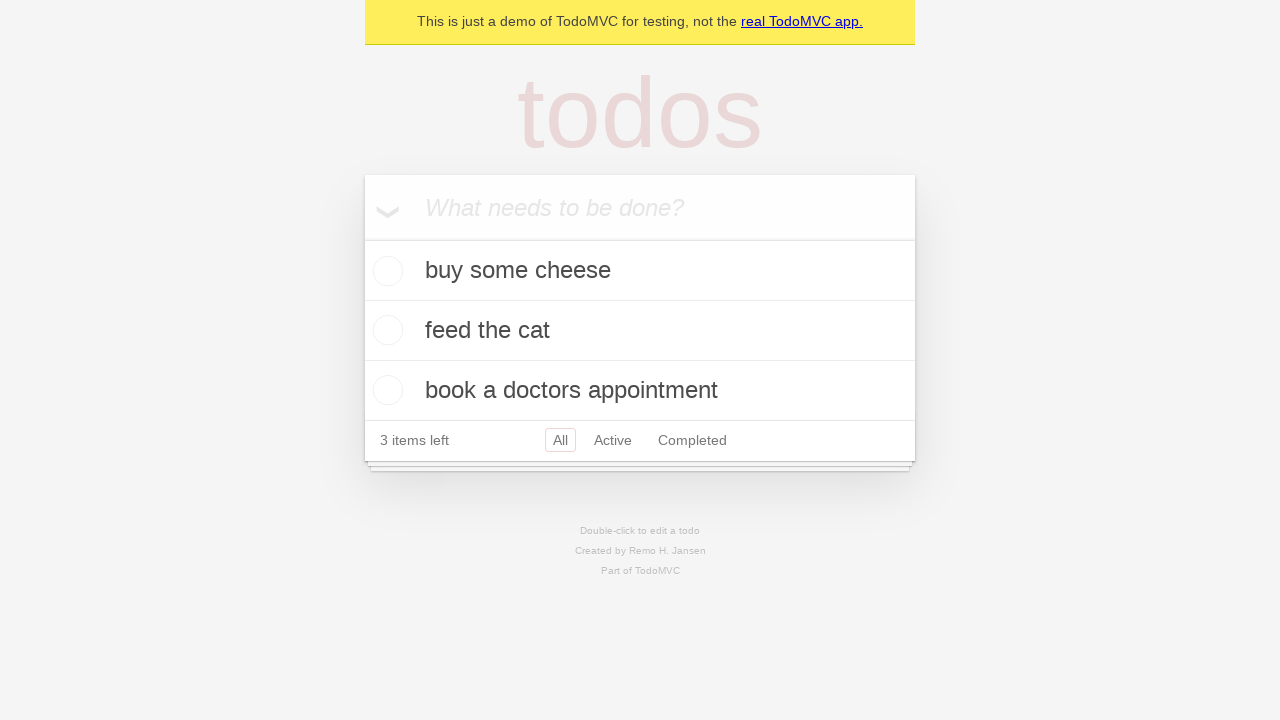

Checked 'Mark all as complete' toggle at (362, 238) on internal:label="Mark all as complete"i
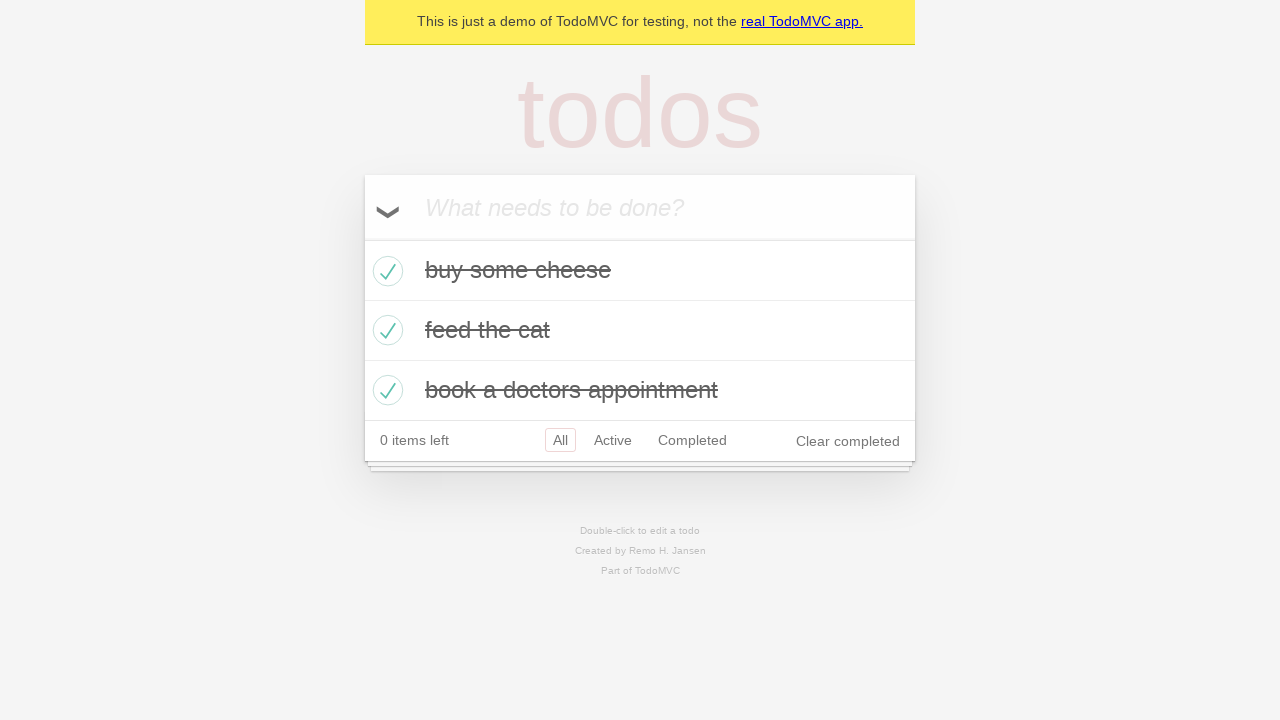

Unchecked first todo item at (385, 271) on internal:testid=[data-testid="todo-item"s] >> nth=0 >> internal:role=checkbox
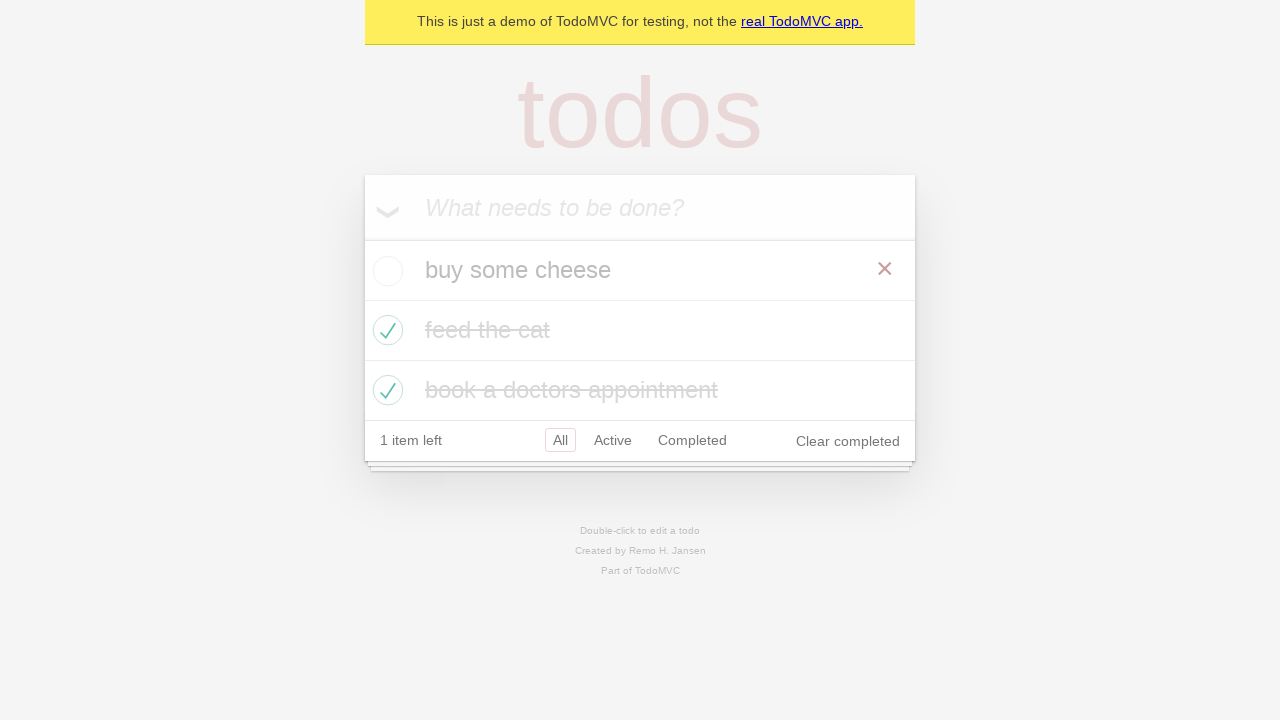

Checked first todo item again at (385, 271) on internal:testid=[data-testid="todo-item"s] >> nth=0 >> internal:role=checkbox
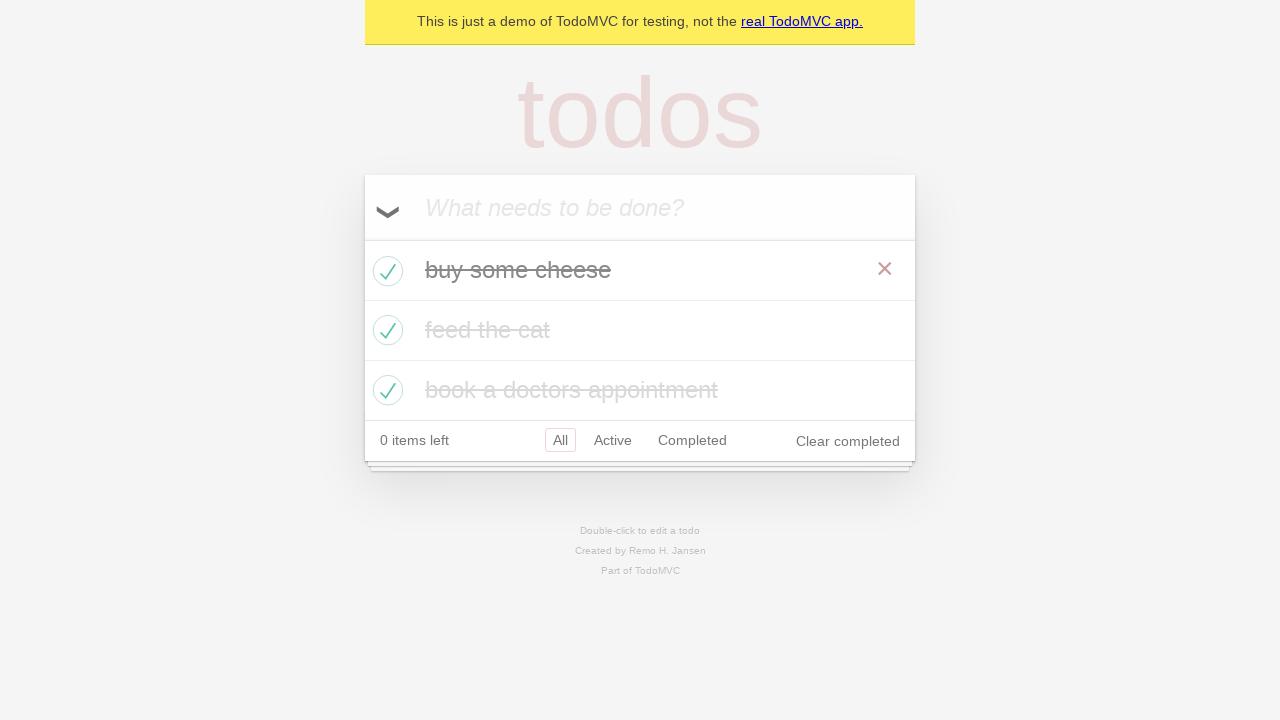

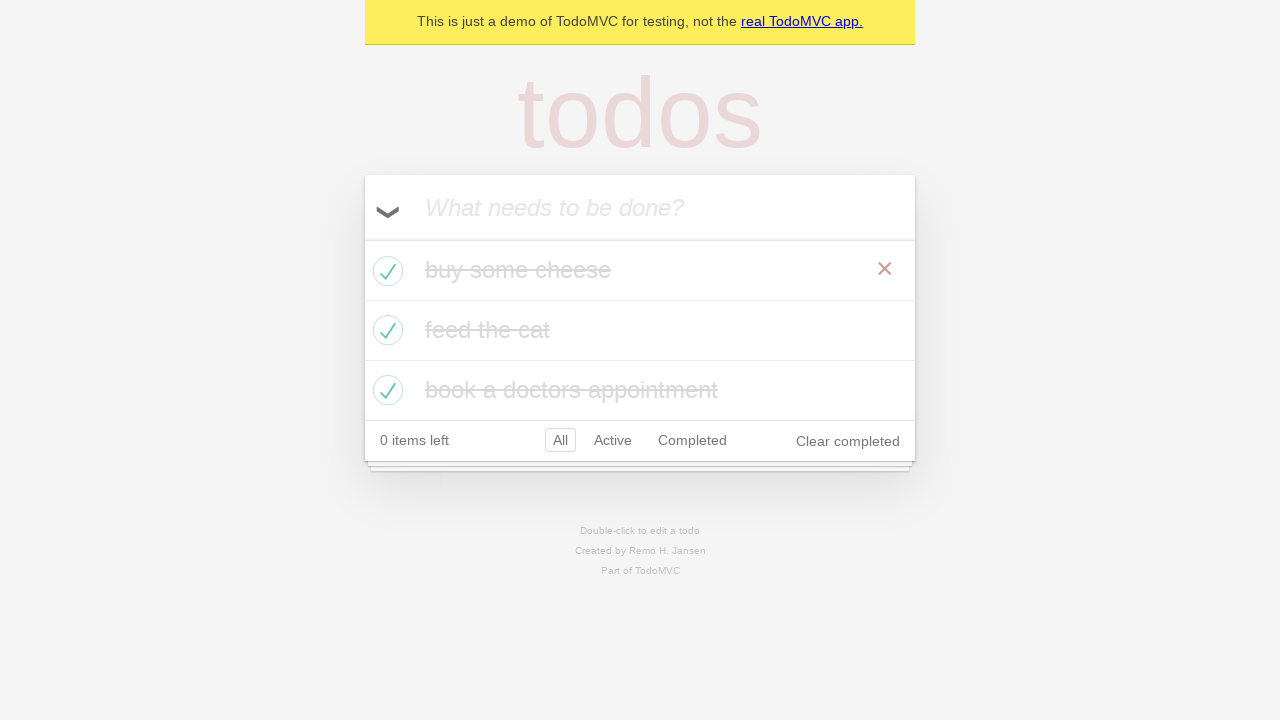